Tests the Links section by clicking the Moved link and validating the API response message about 301 status

Starting URL: https://demoqa.com/

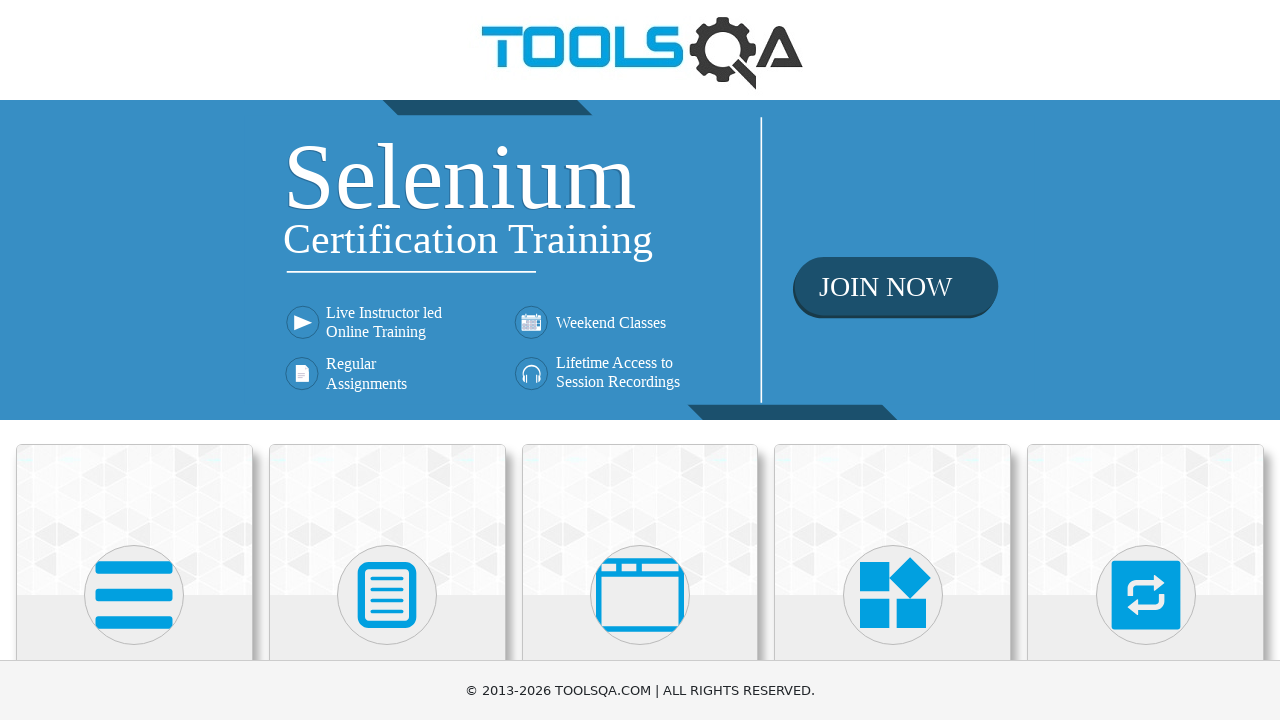

Clicked on Elements section at (134, 360) on text=Elements
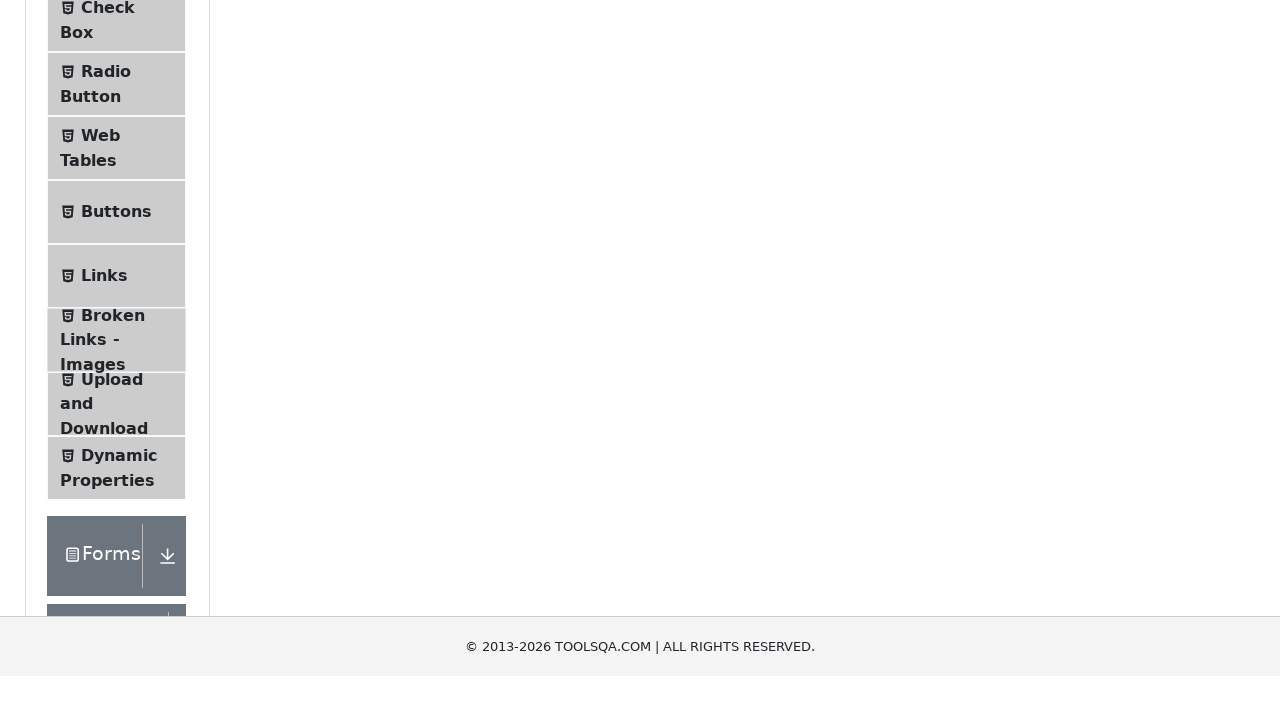

Clicked on Links element at (104, 581) on text=Links
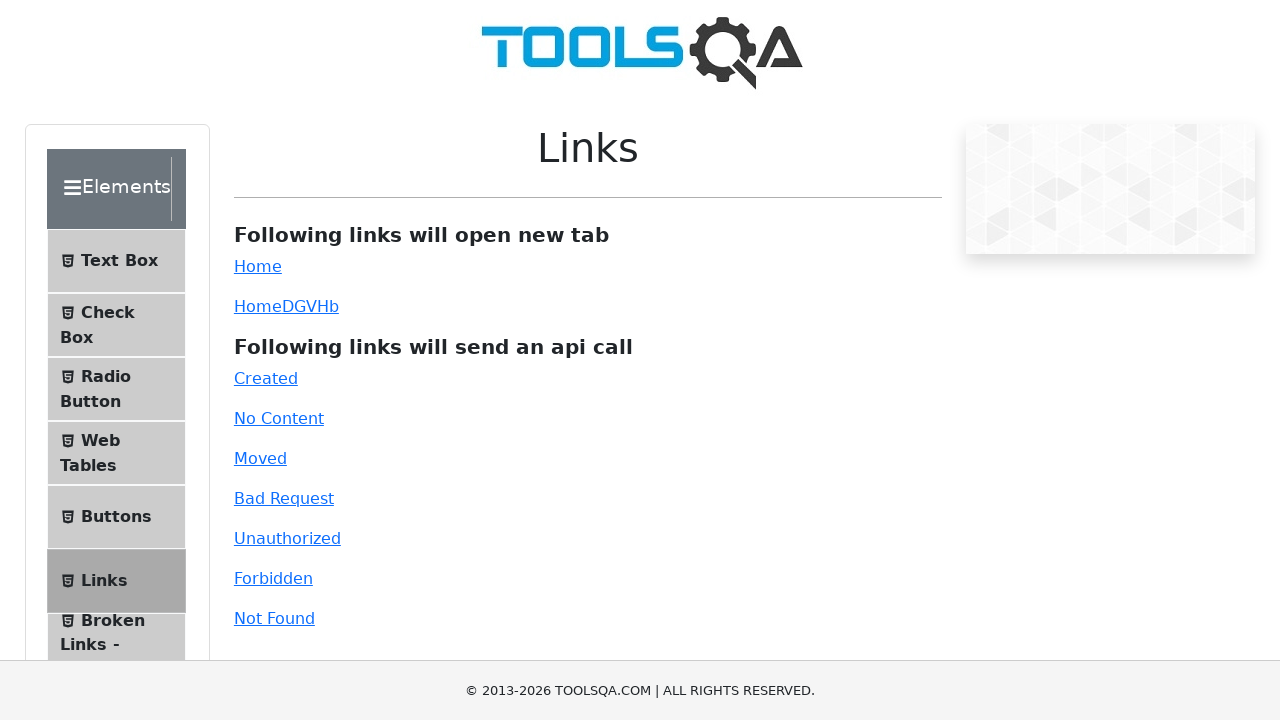

Clicked on Moved link to trigger 301 response at (260, 458) on #moved
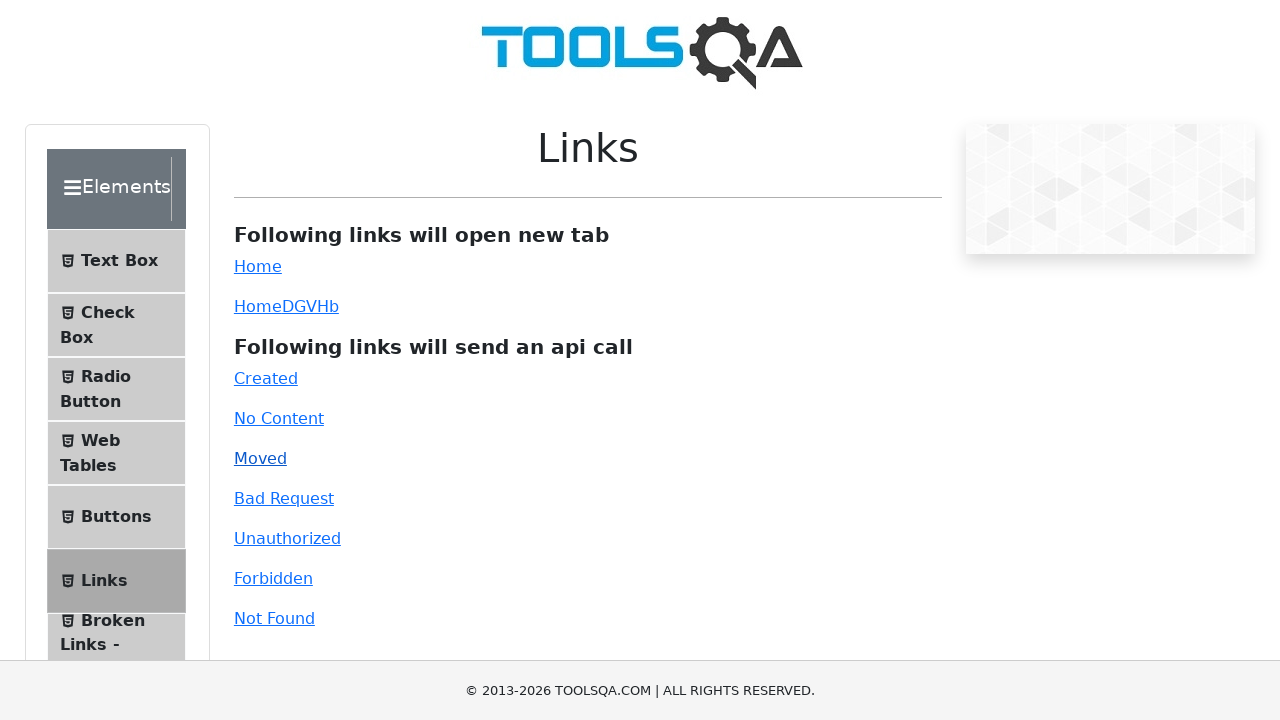

Validated API response message showing 301 status code
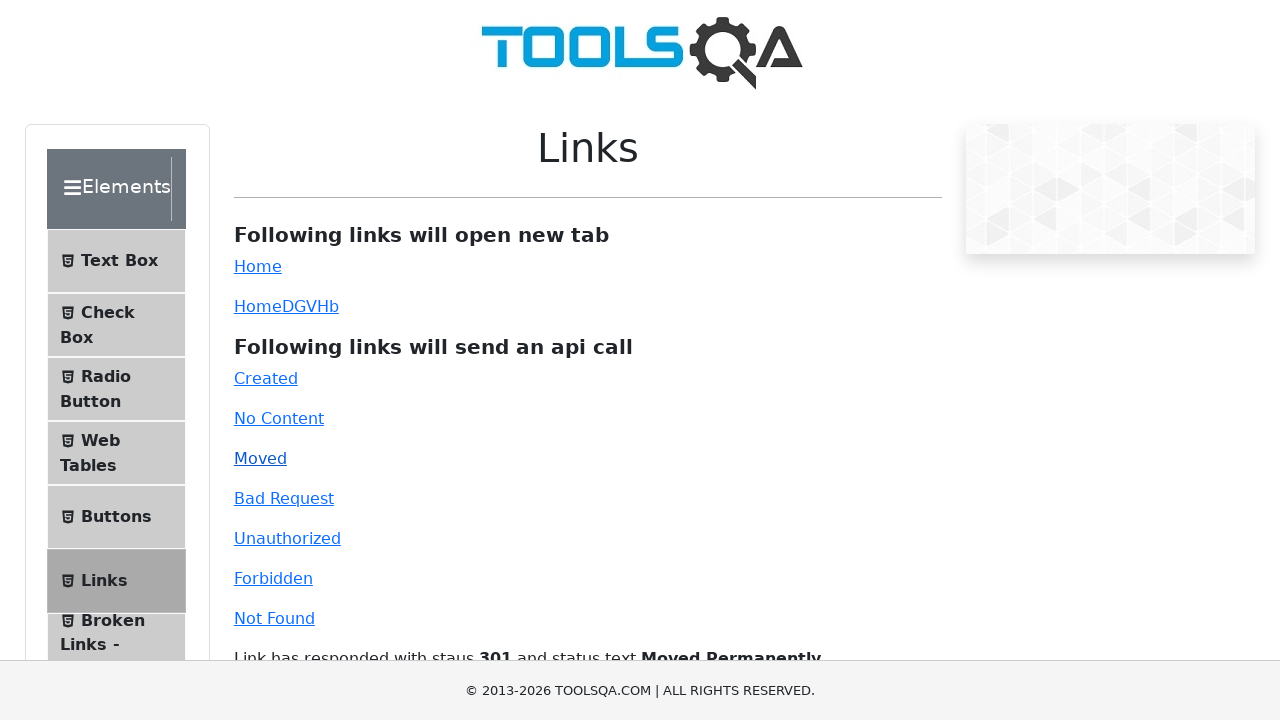

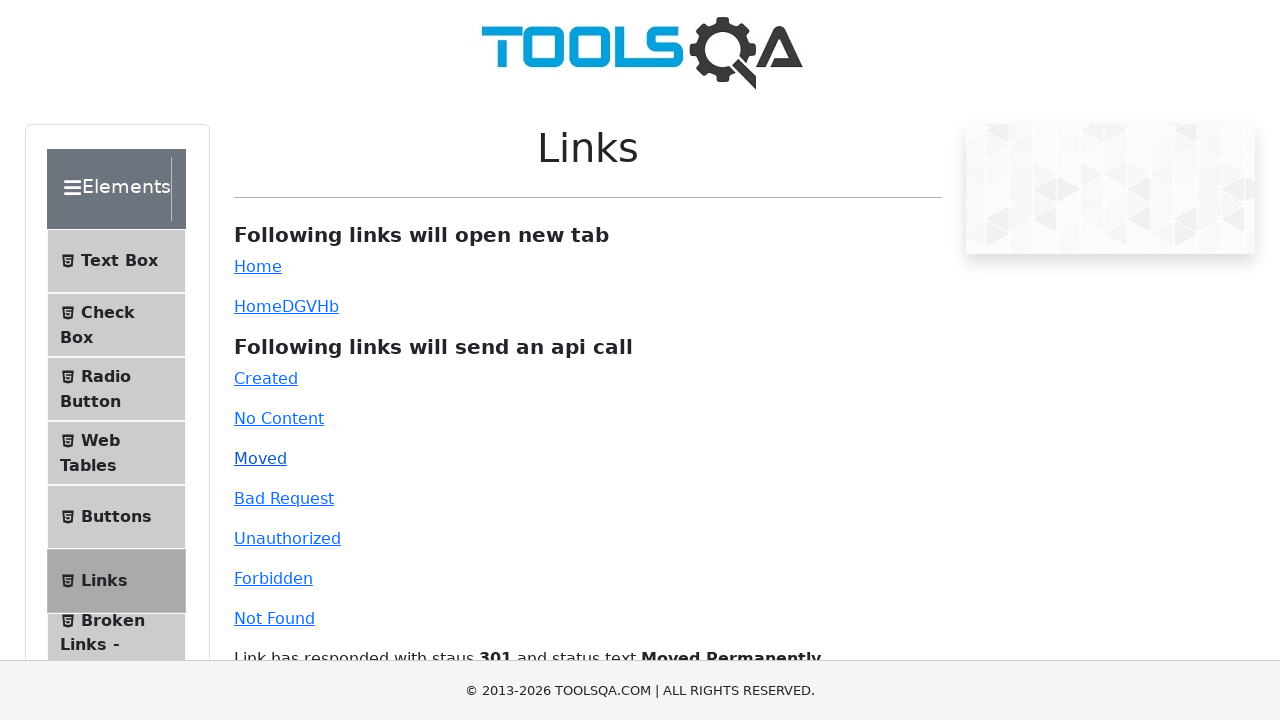